Tests autocomplete field by typing letters and selecting a suggestion from the dropdown list.

Starting URL: https://codenboxautomationlab.com/practice/

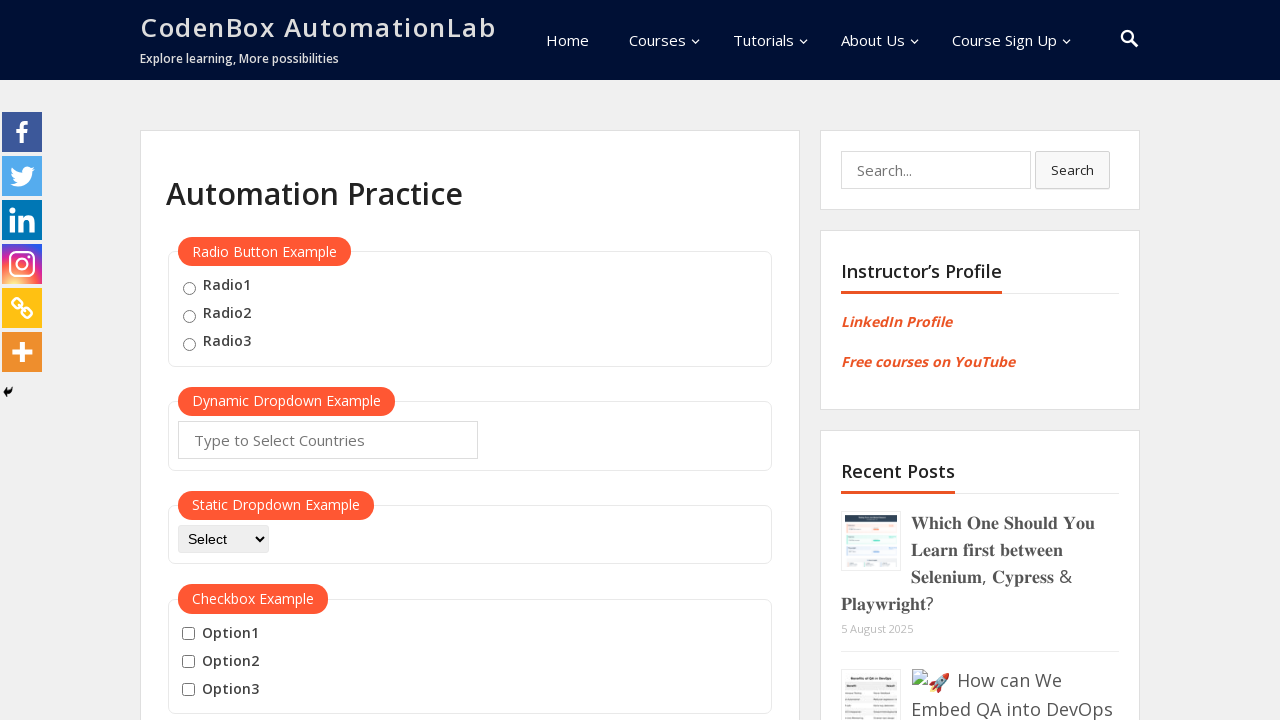

Typed 'Sa' in the autocomplete field on #autocomplete
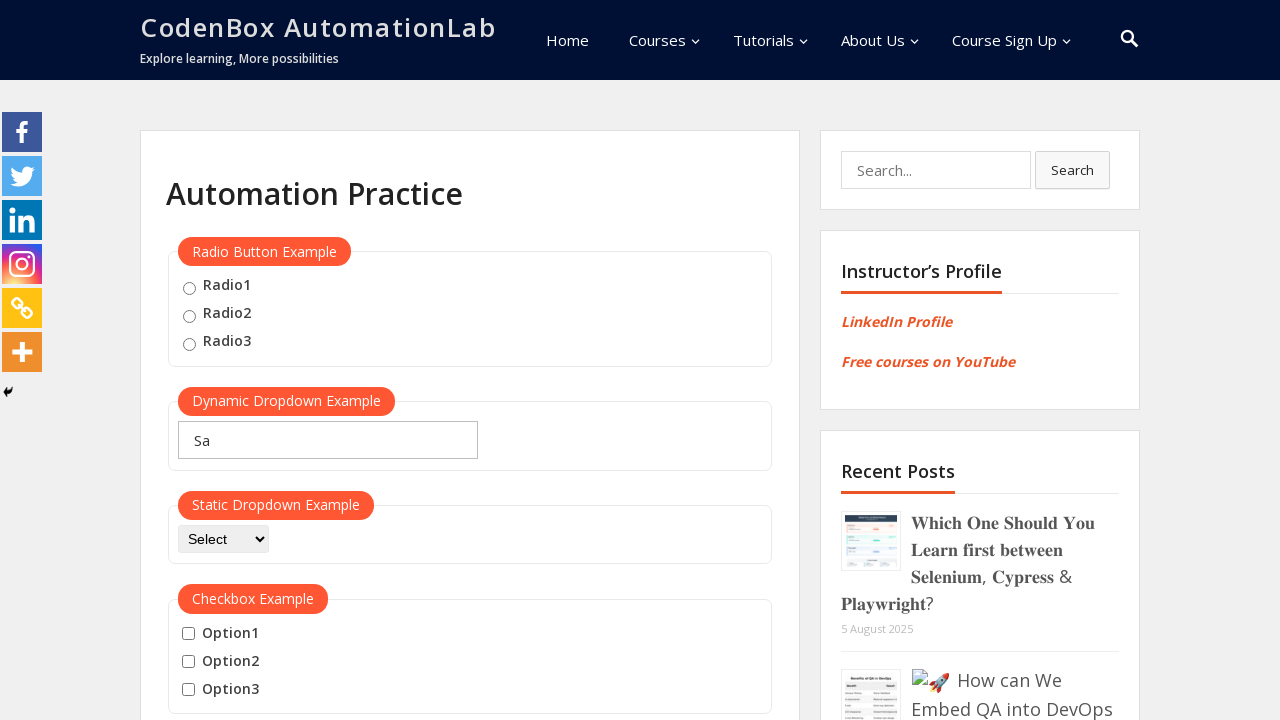

Waited 1 second for autocomplete suggestions to appear
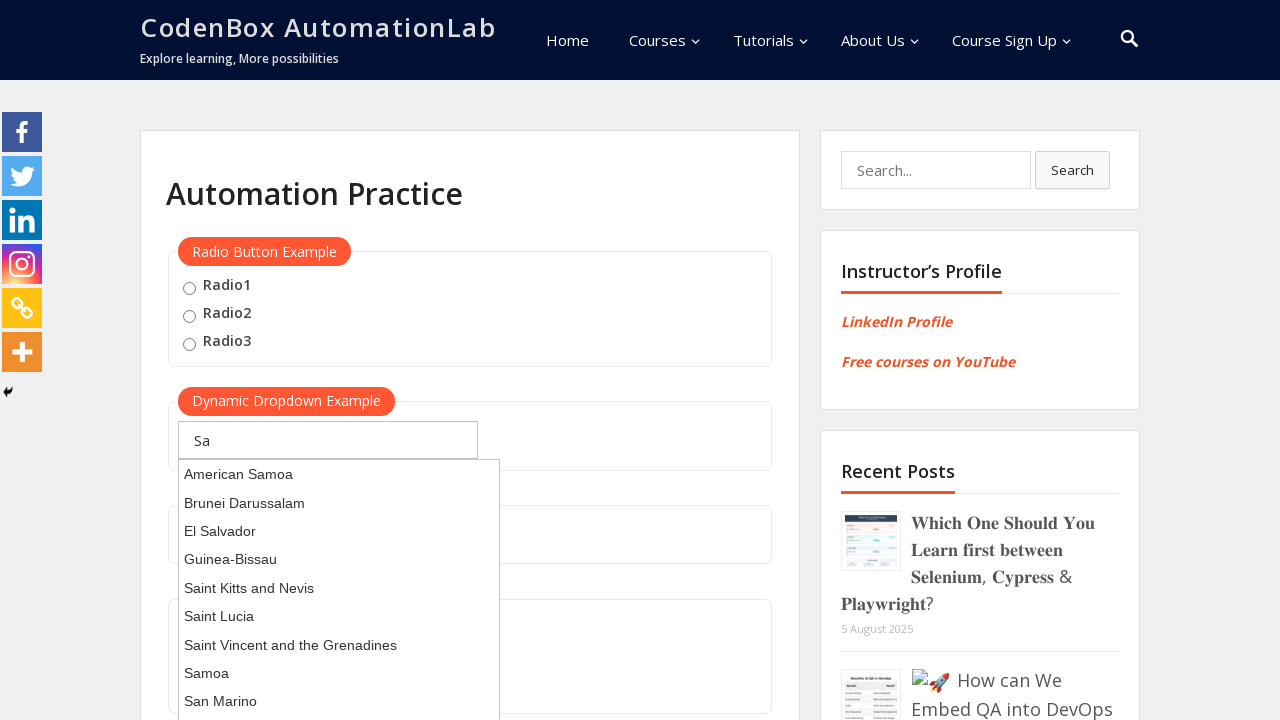

Pressed ArrowDown to navigate to first suggestion on #autocomplete
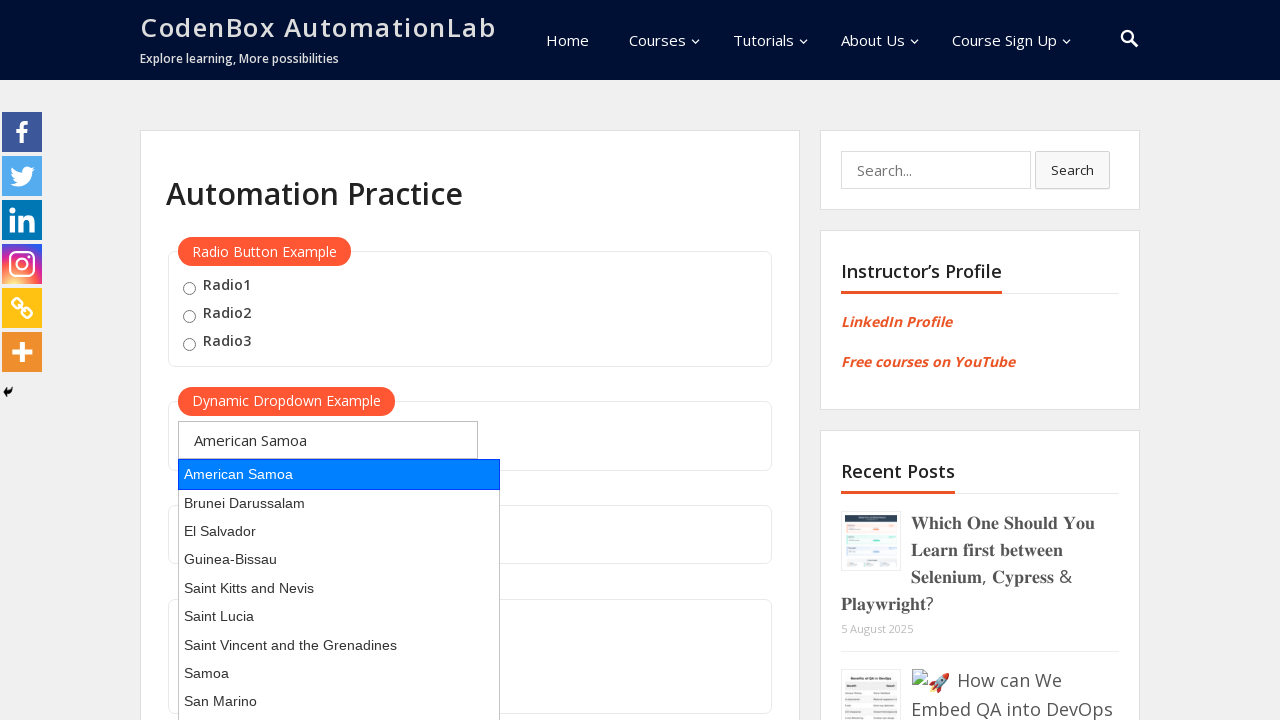

Pressed Enter to select the country suggestion on #autocomplete
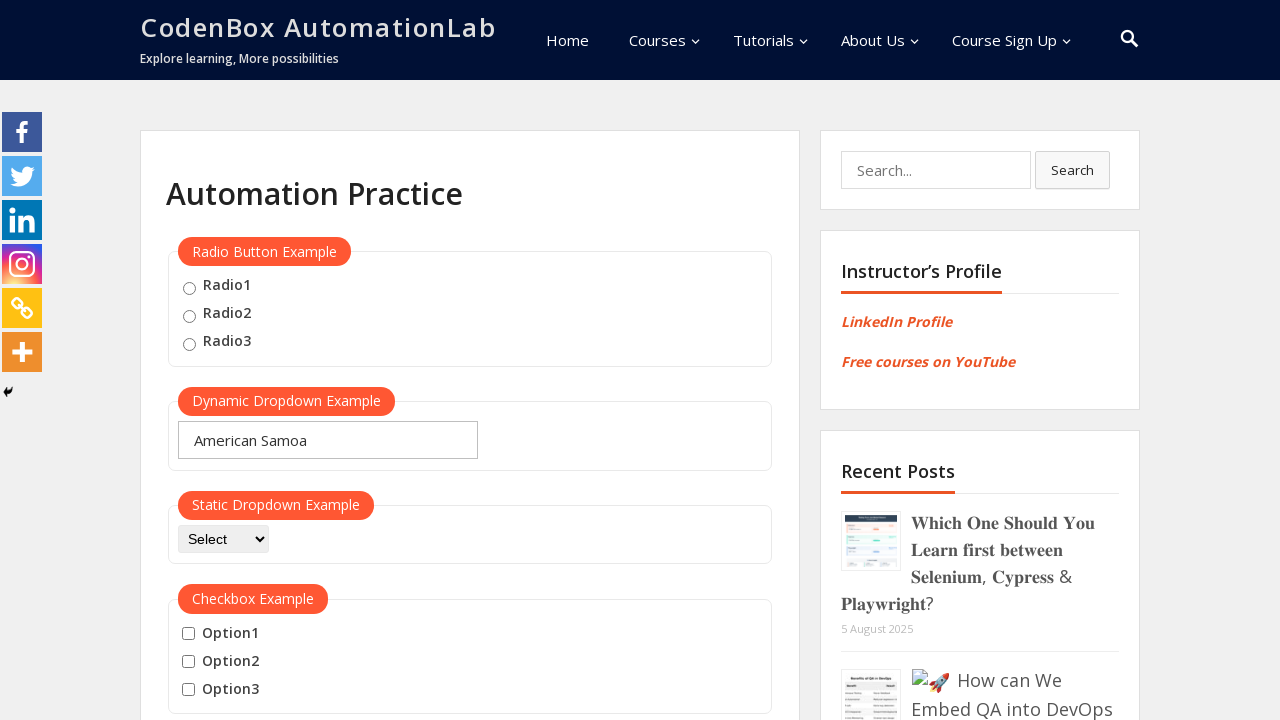

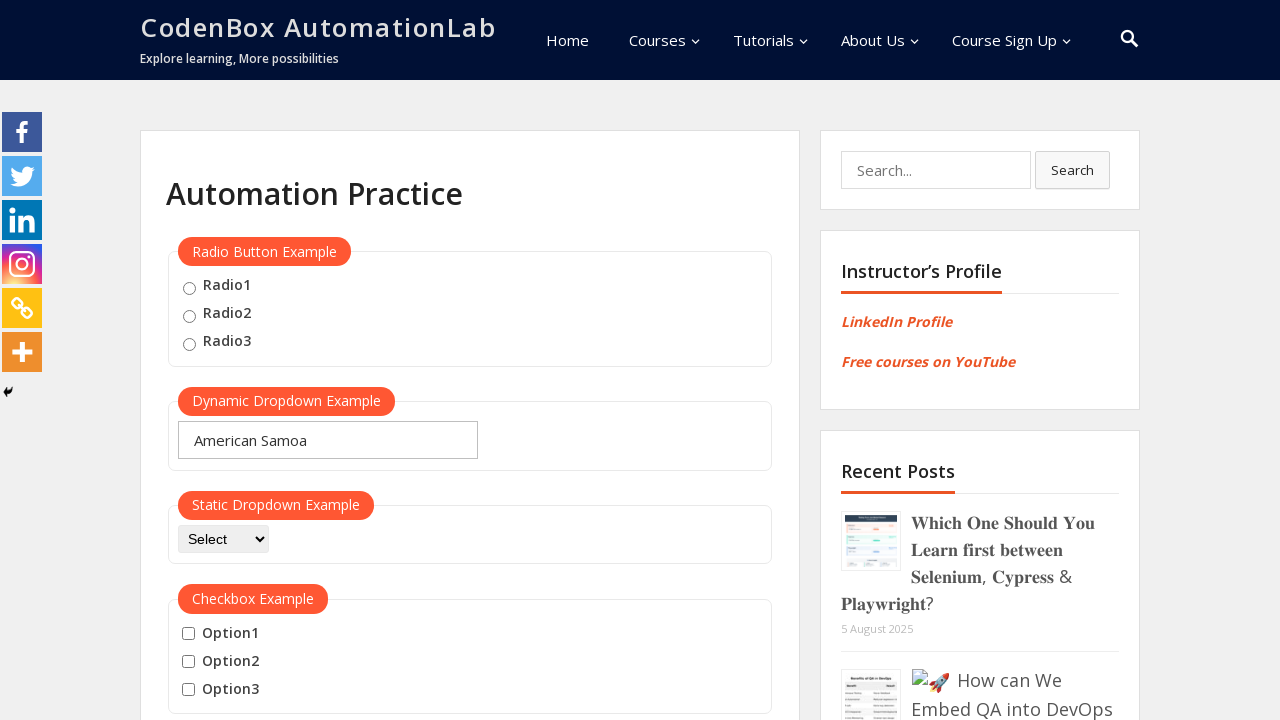